Tests drag and drop functionality on jQueryUI demo page by switching to an iframe, dragging an element to a target, and then switching back to the main content

Starting URL: https://jqueryui.com/droppable/

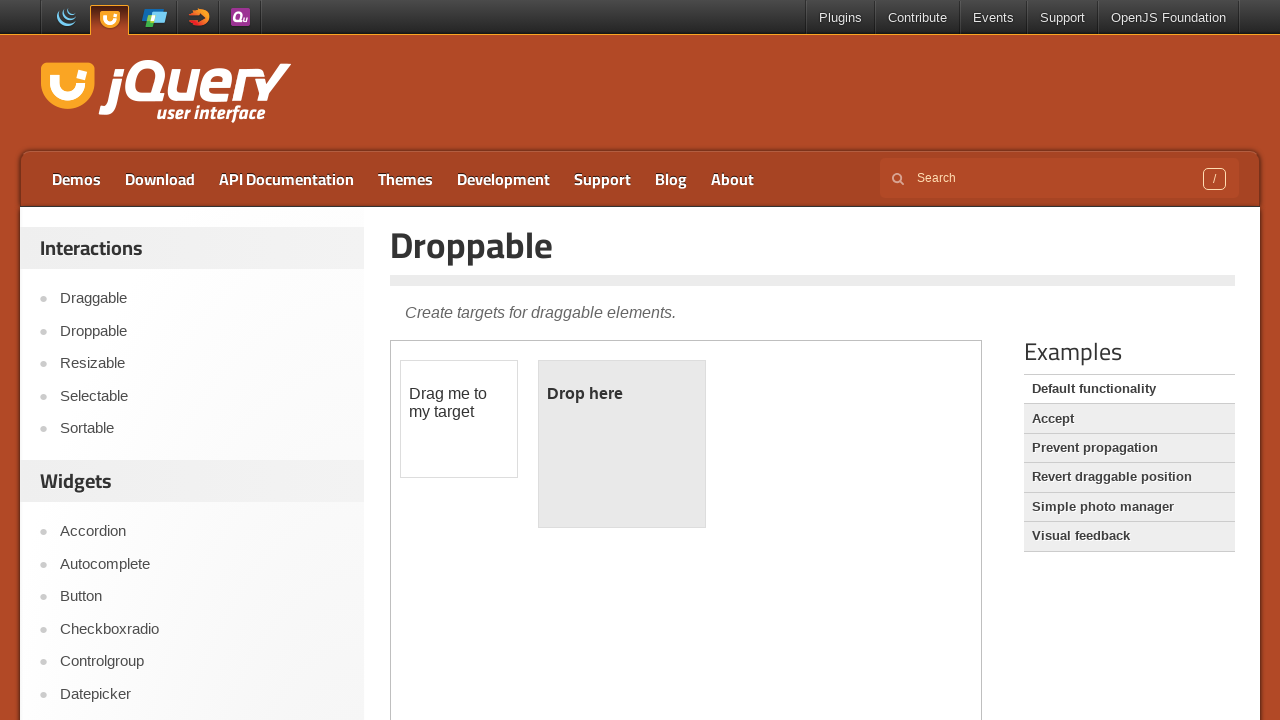

Located the demo iframe on the jQueryUI droppable page
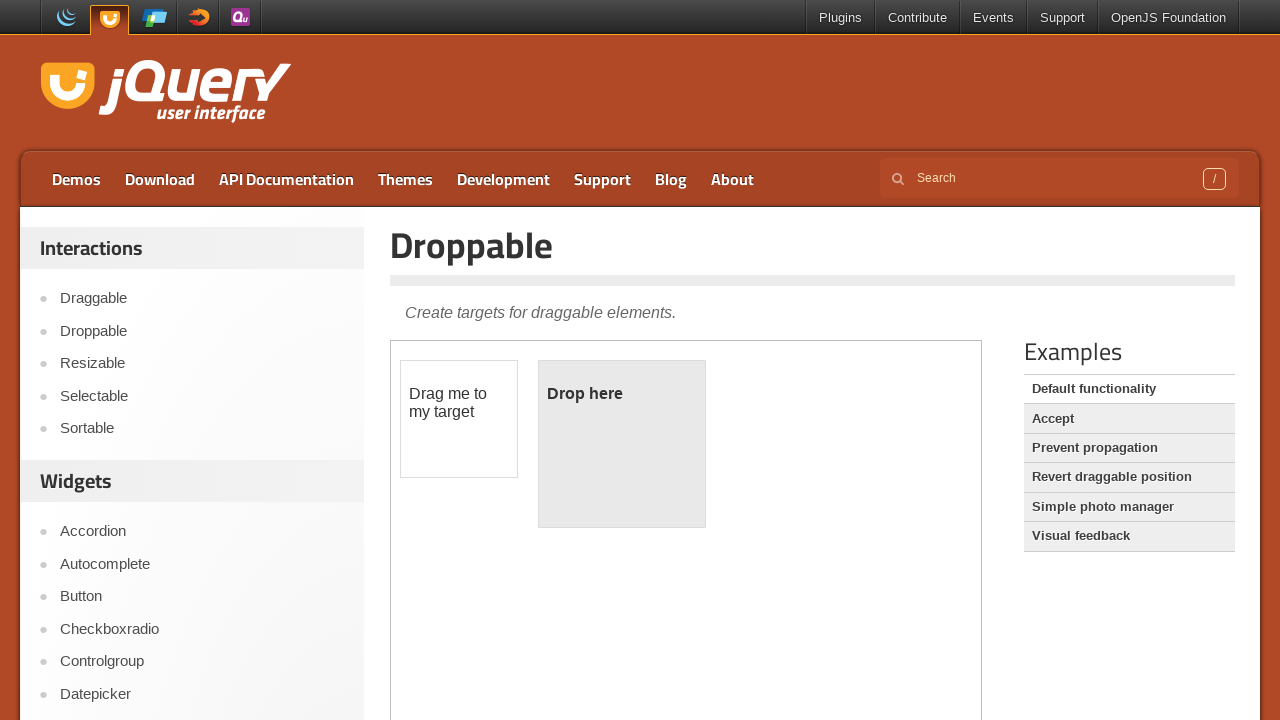

Located the draggable element within the iframe
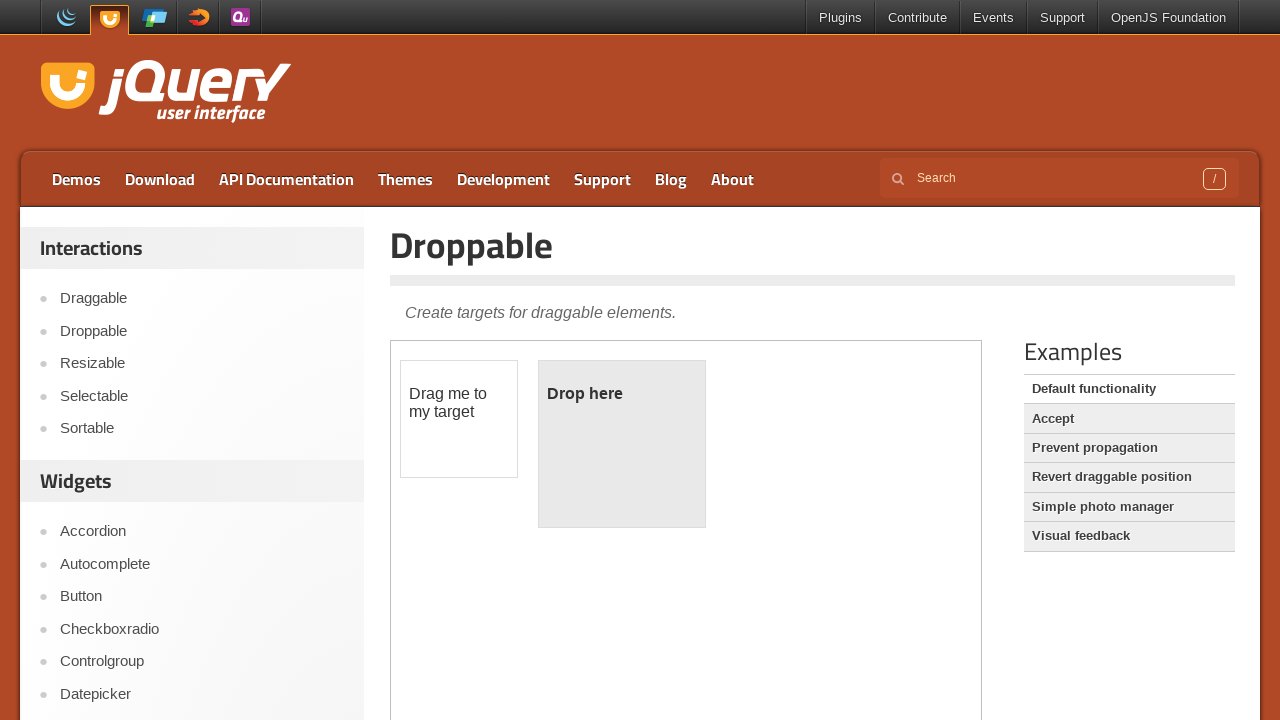

Located the droppable target element within the iframe
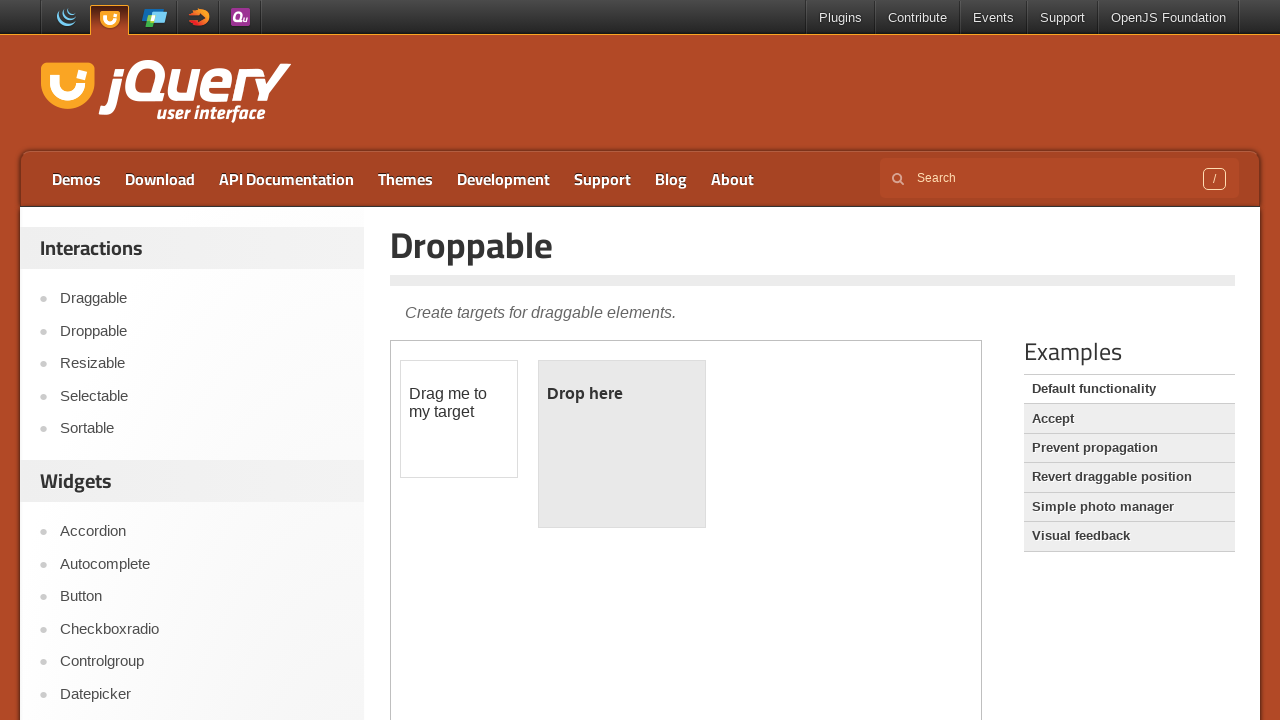

Dragged the draggable element to the droppable target at (622, 444)
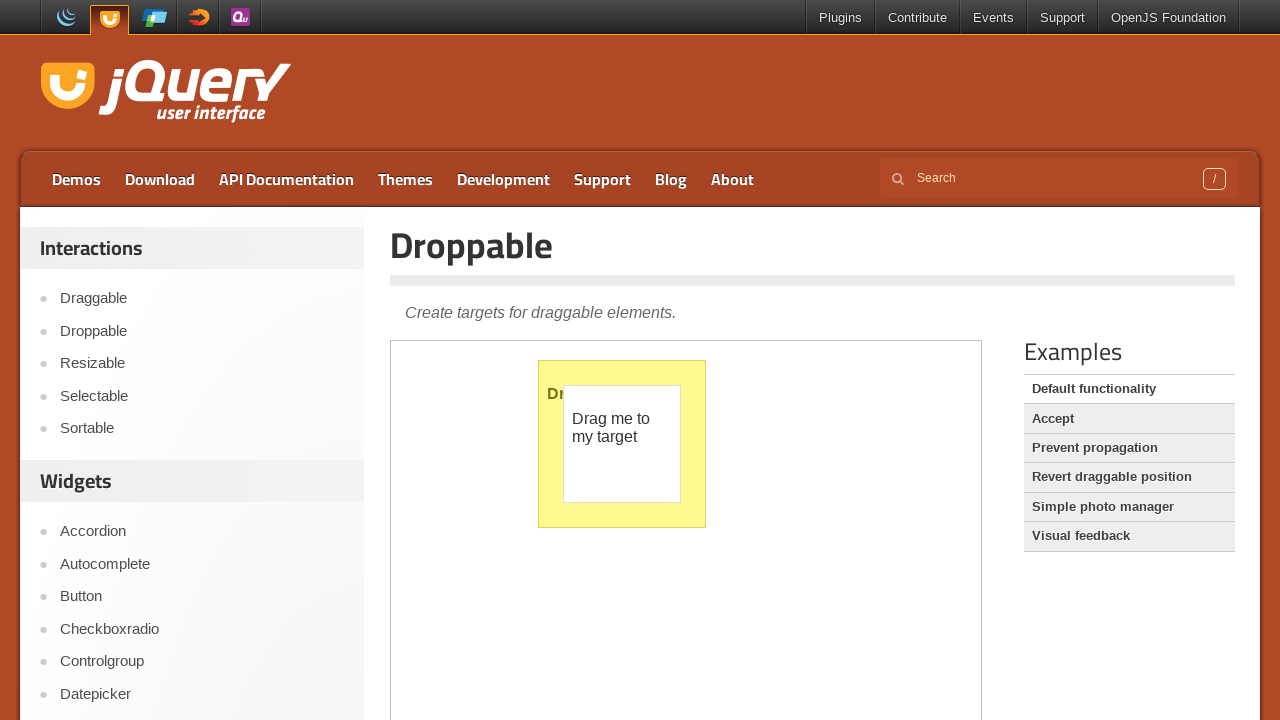

Verified iframe count on main page: 1 iframes found
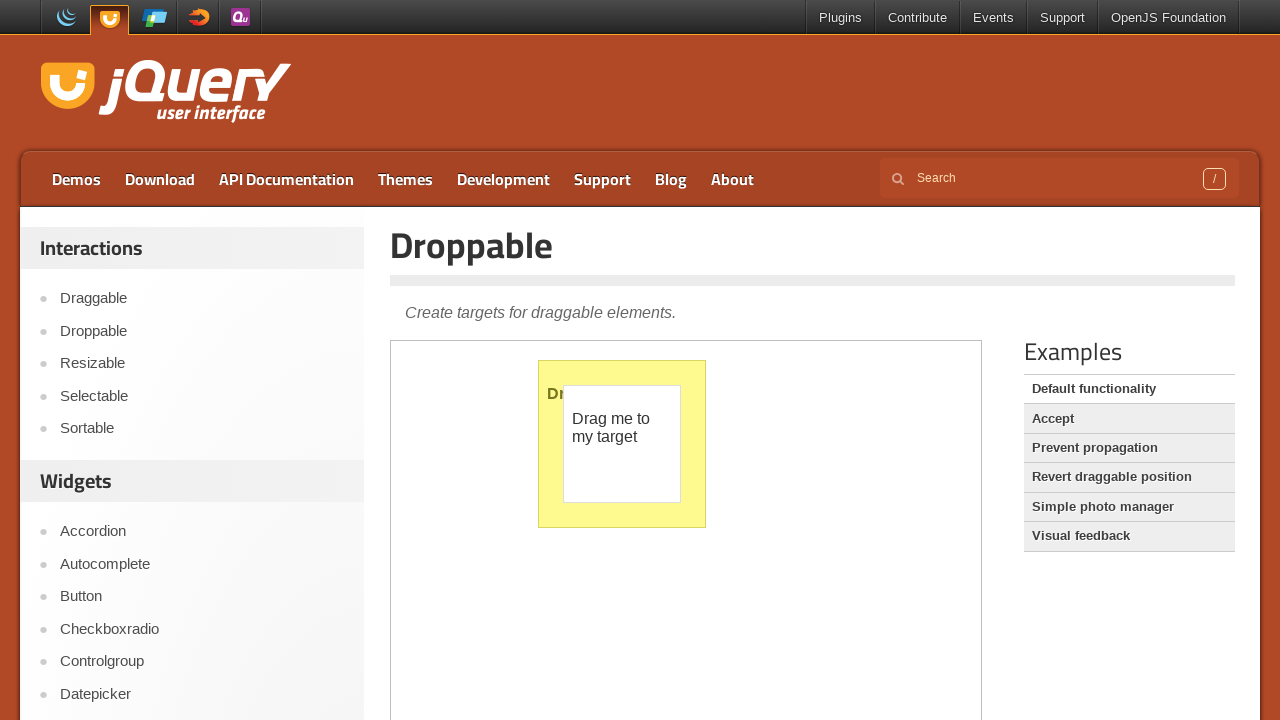

Printed iframe count: 1
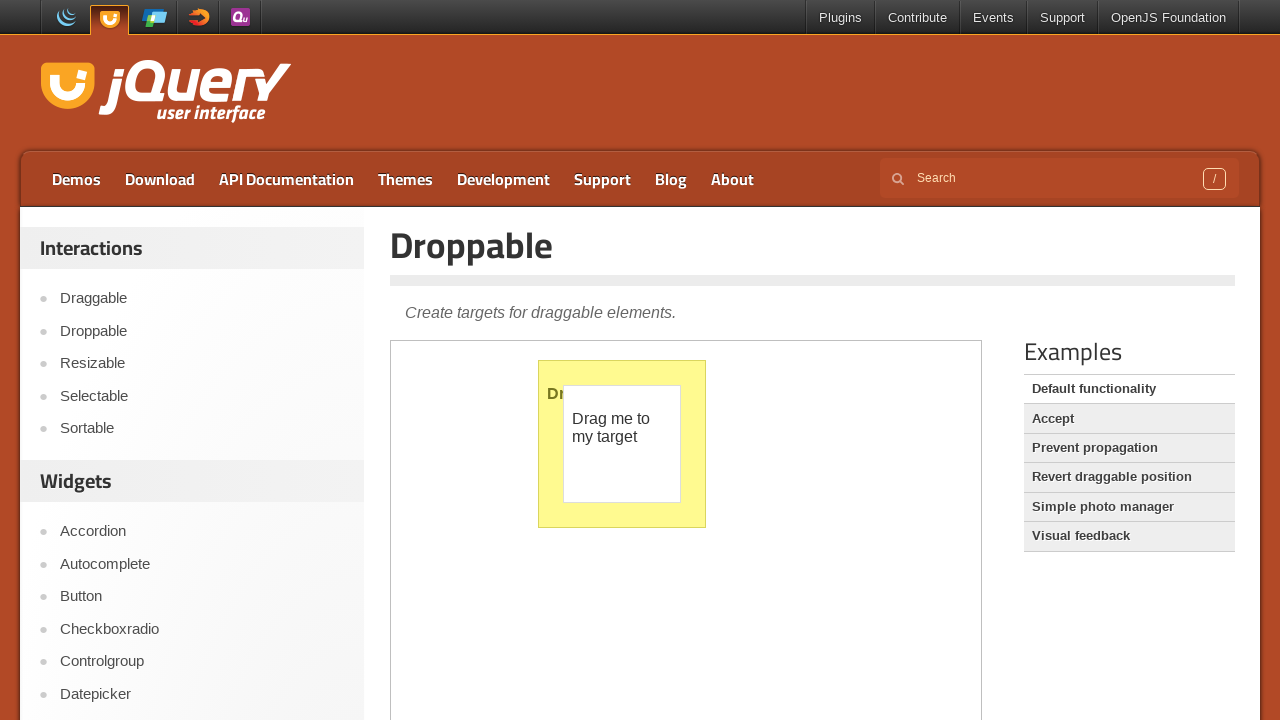

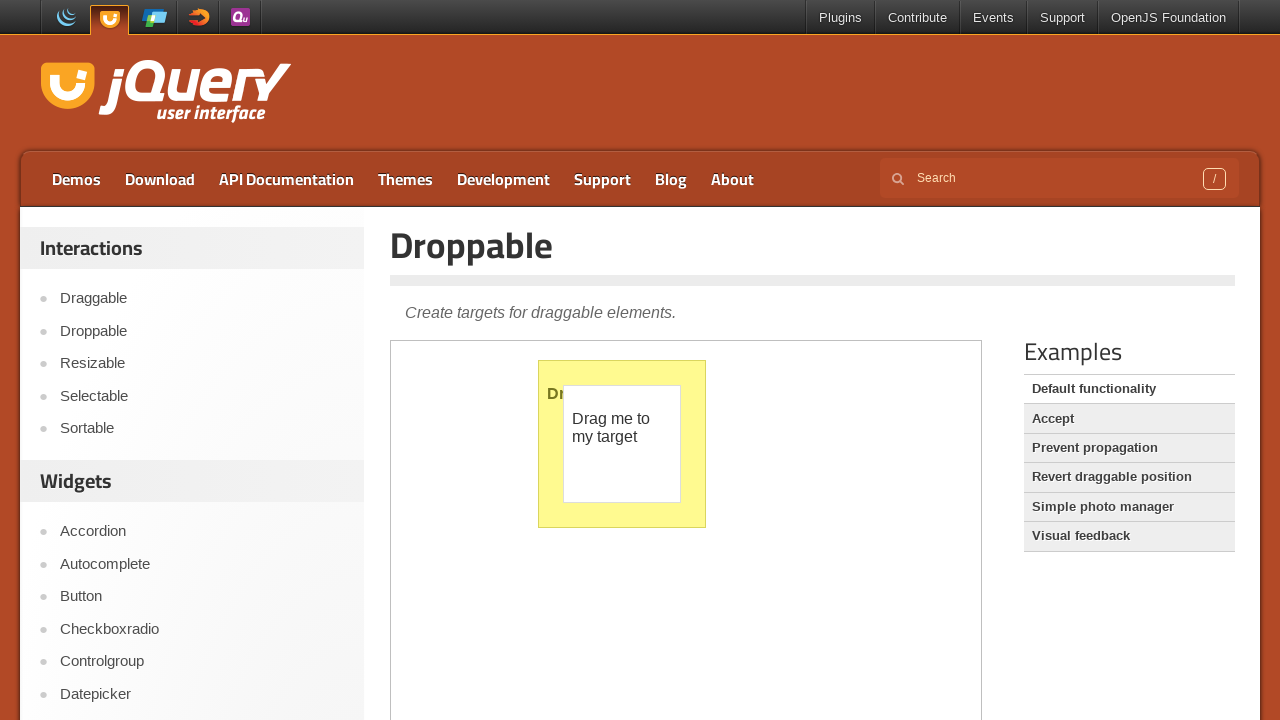